Solves a math captcha by retrieving a value from an element attribute, calculating the result, and submitting the form with checkbox selections

Starting URL: http://suninjuly.github.io/get_attribute.html

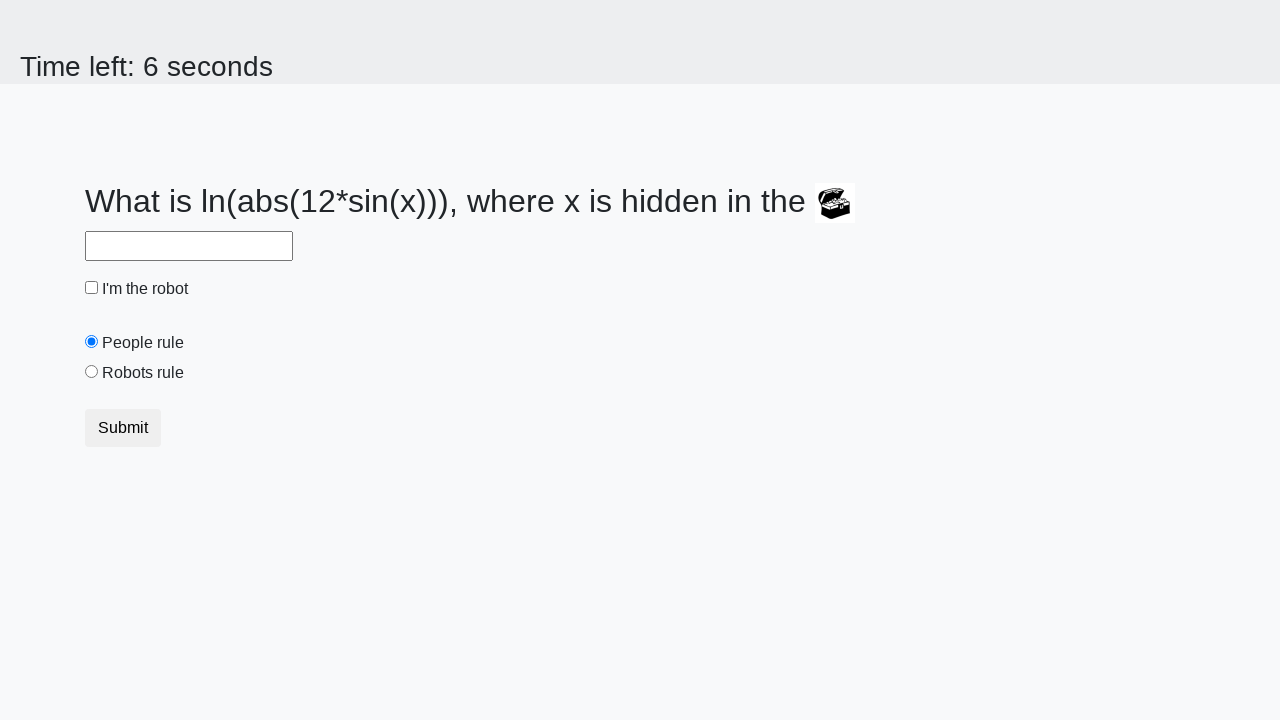

Retrieved valuex attribute from treasure element
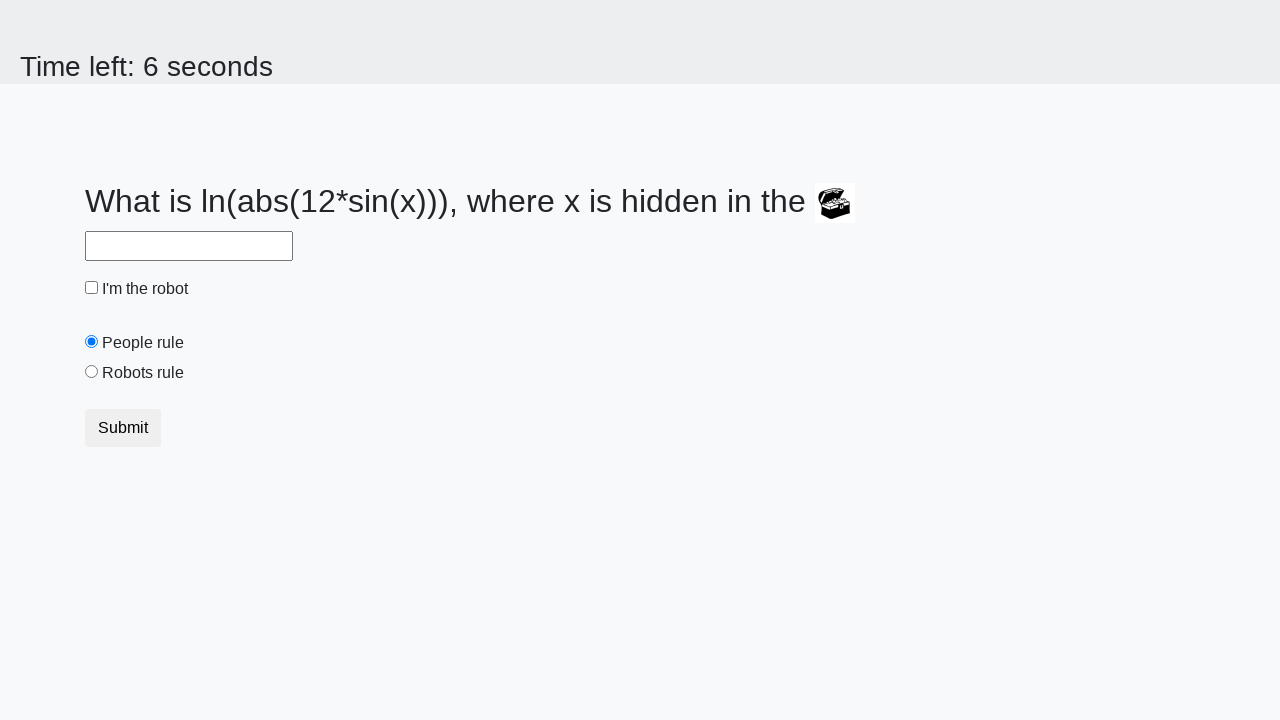

Calculated math captcha result using logarithm and sine functions
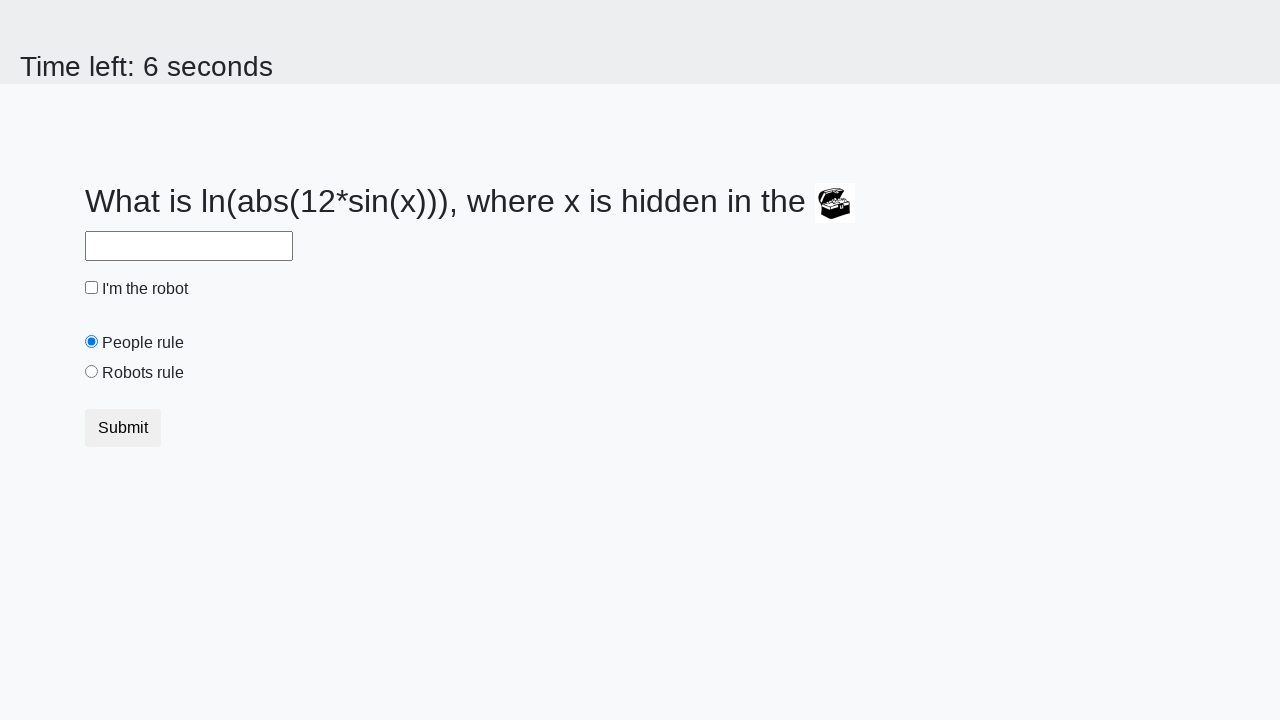

Filled answer field with calculated result on #answer
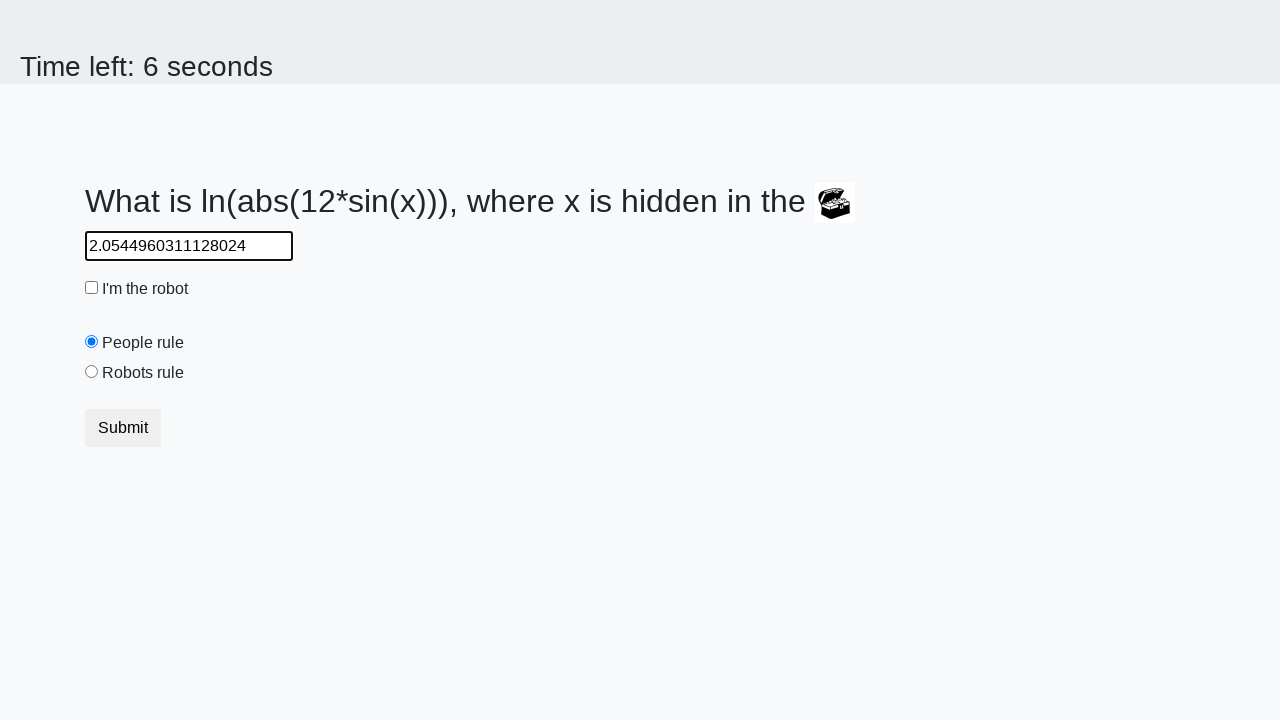

Clicked robot checkbox at (92, 288) on #robotCheckbox
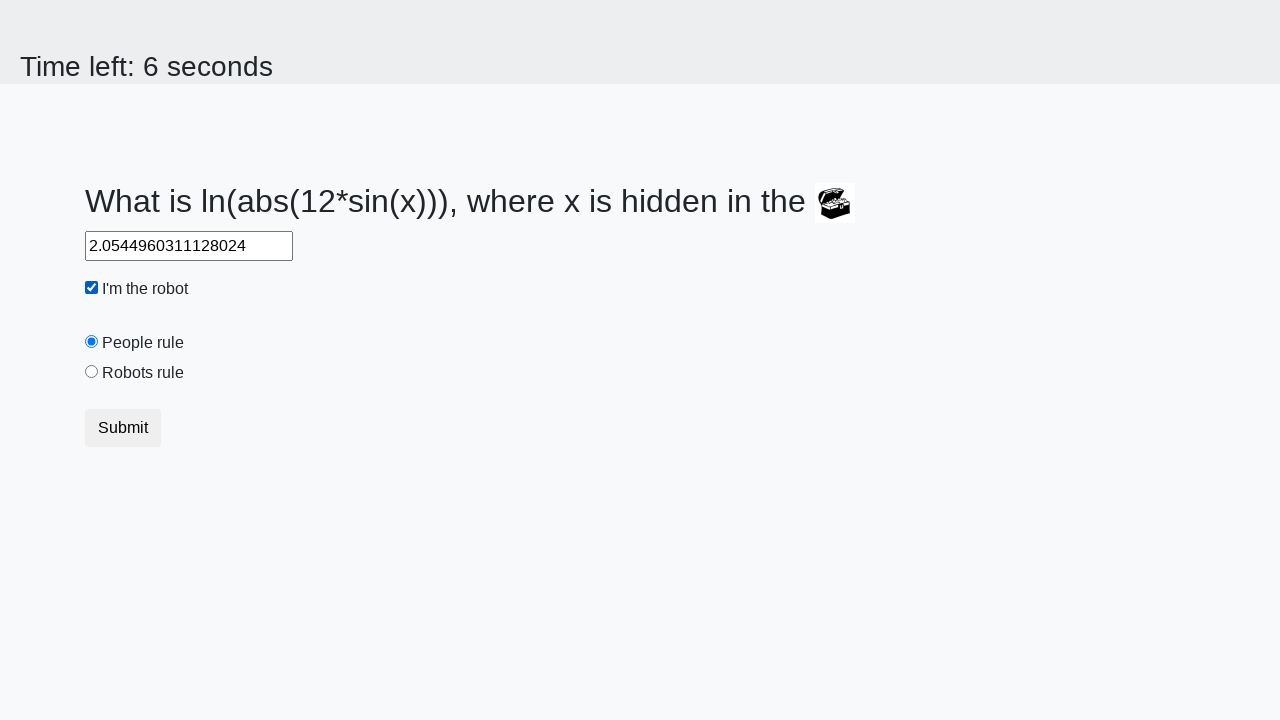

Clicked robots rule radio button at (92, 372) on #robotsRule
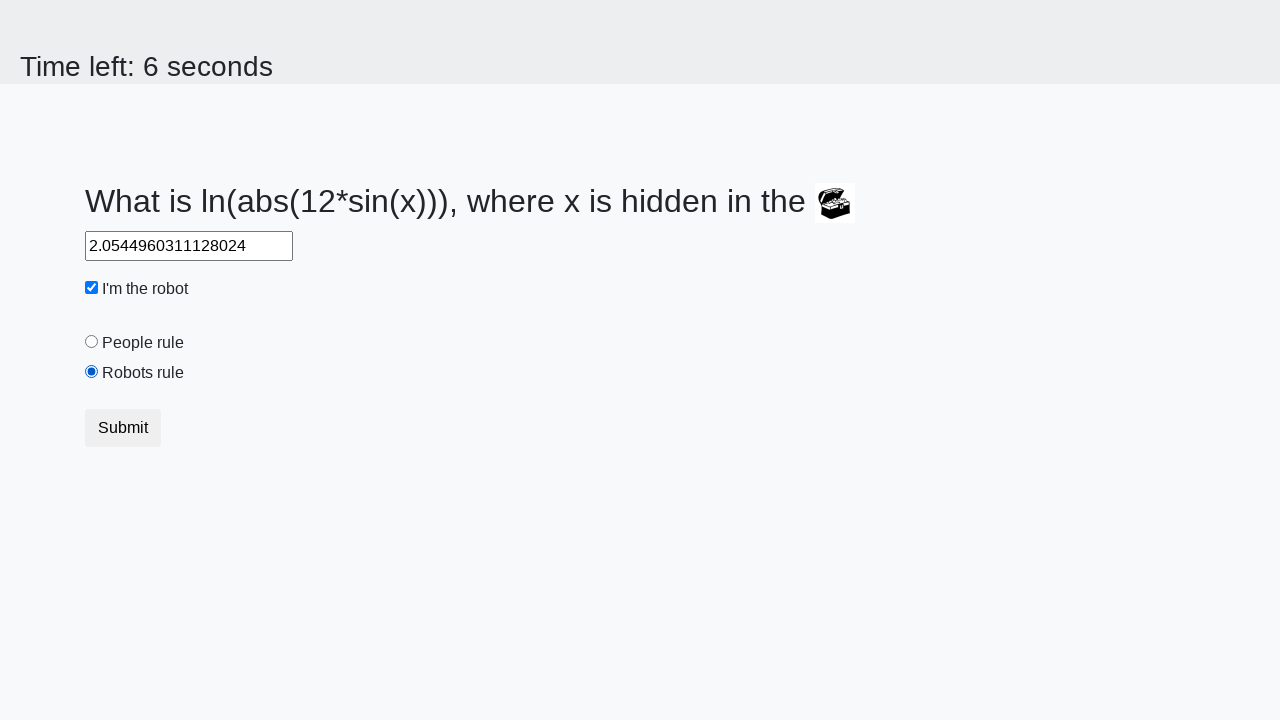

Clicked submit button to submit form at (123, 428) on button.btn
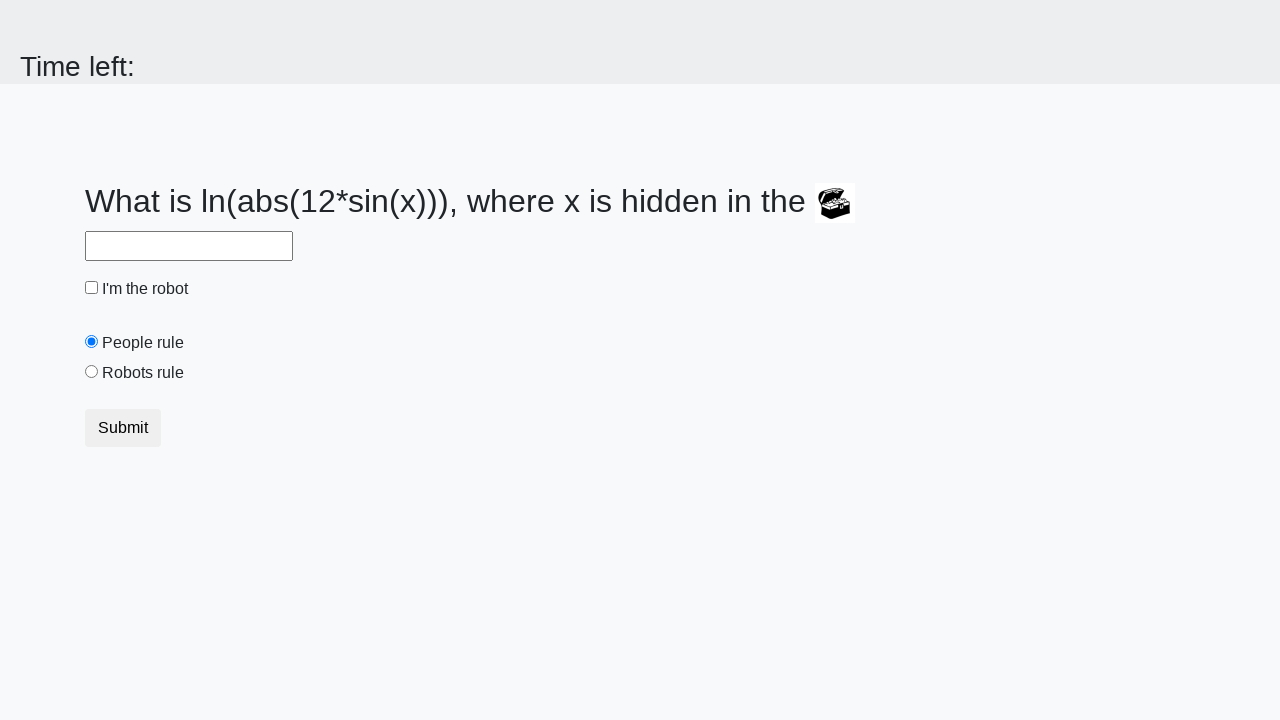

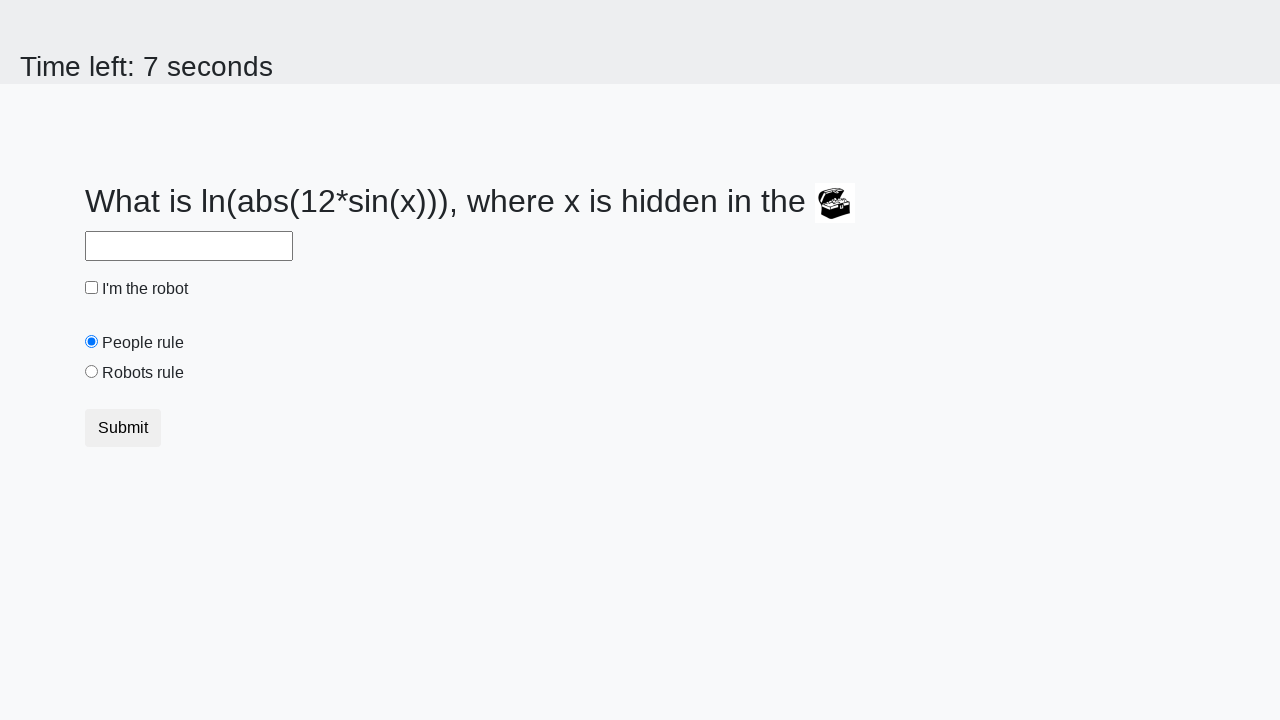